Tests adding a product to the shopping cart, verifying it was added via alert, navigating to cart to confirm the product appears, then deleting it from the cart

Starting URL: https://www.demoblaze.com/

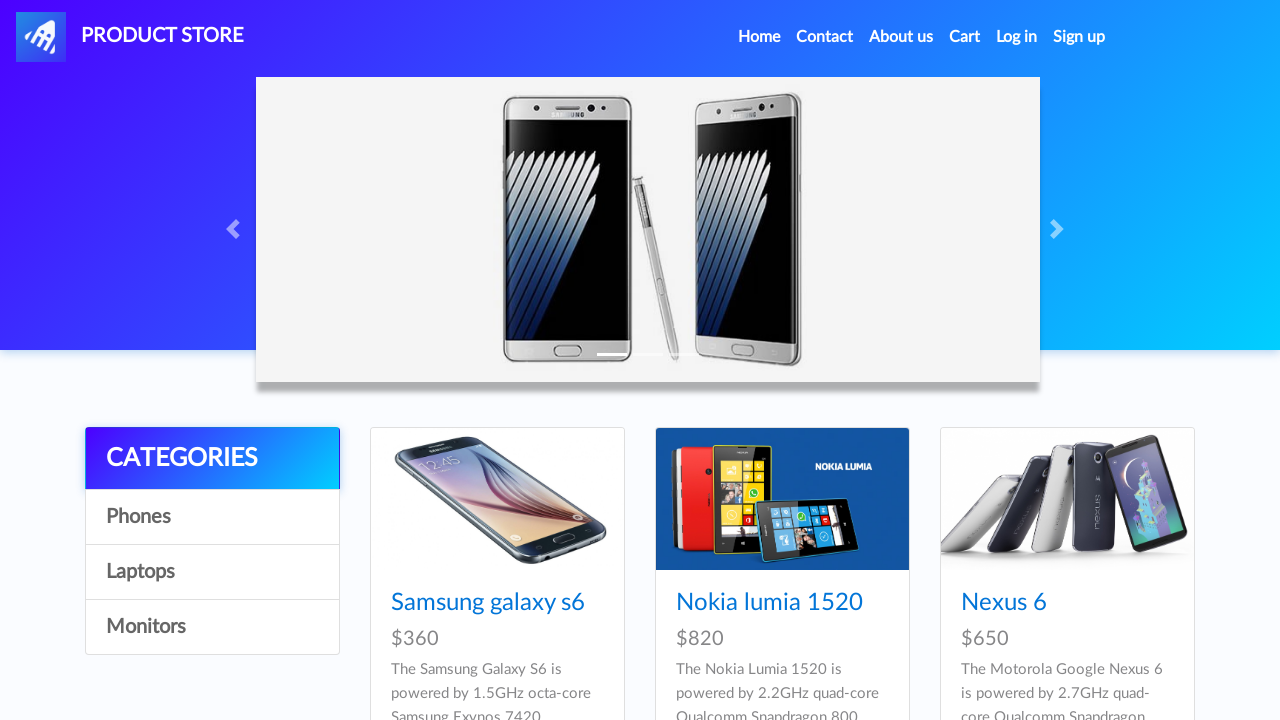

Clicked on Samsung galaxy s6 product at (488, 603) on text=Samsung galaxy s6
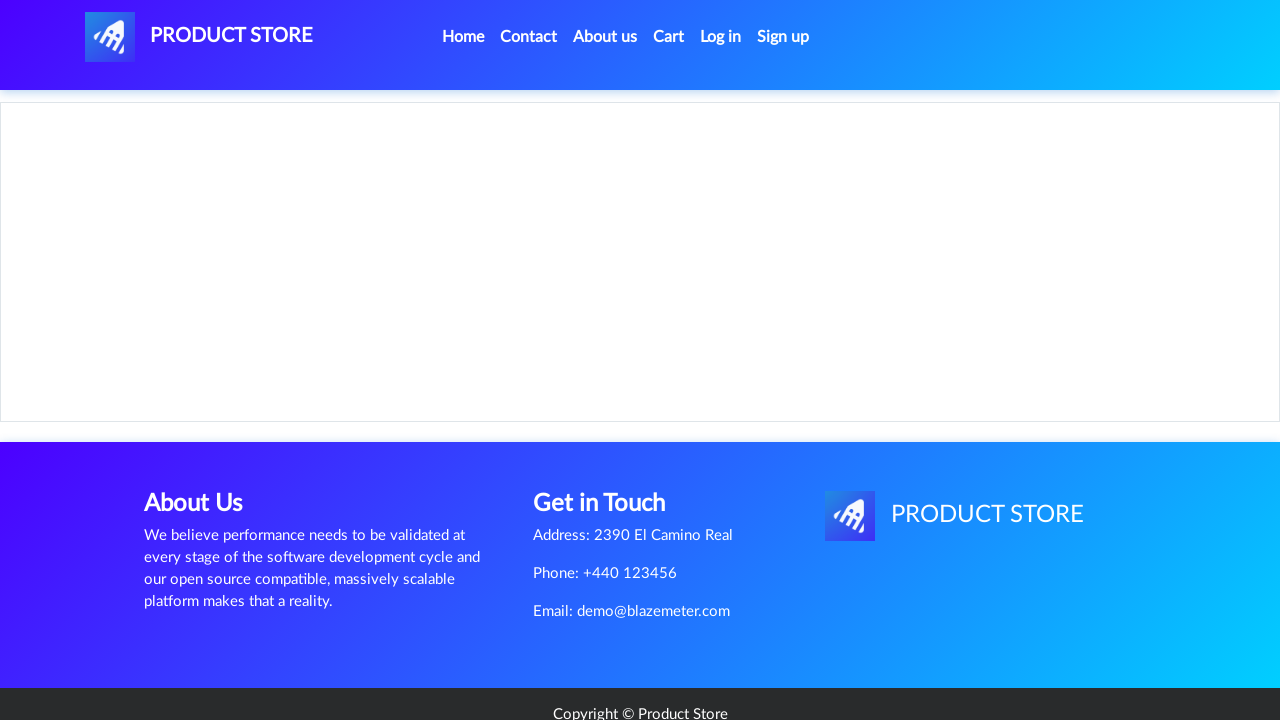

Product page loaded with Add to cart button visible
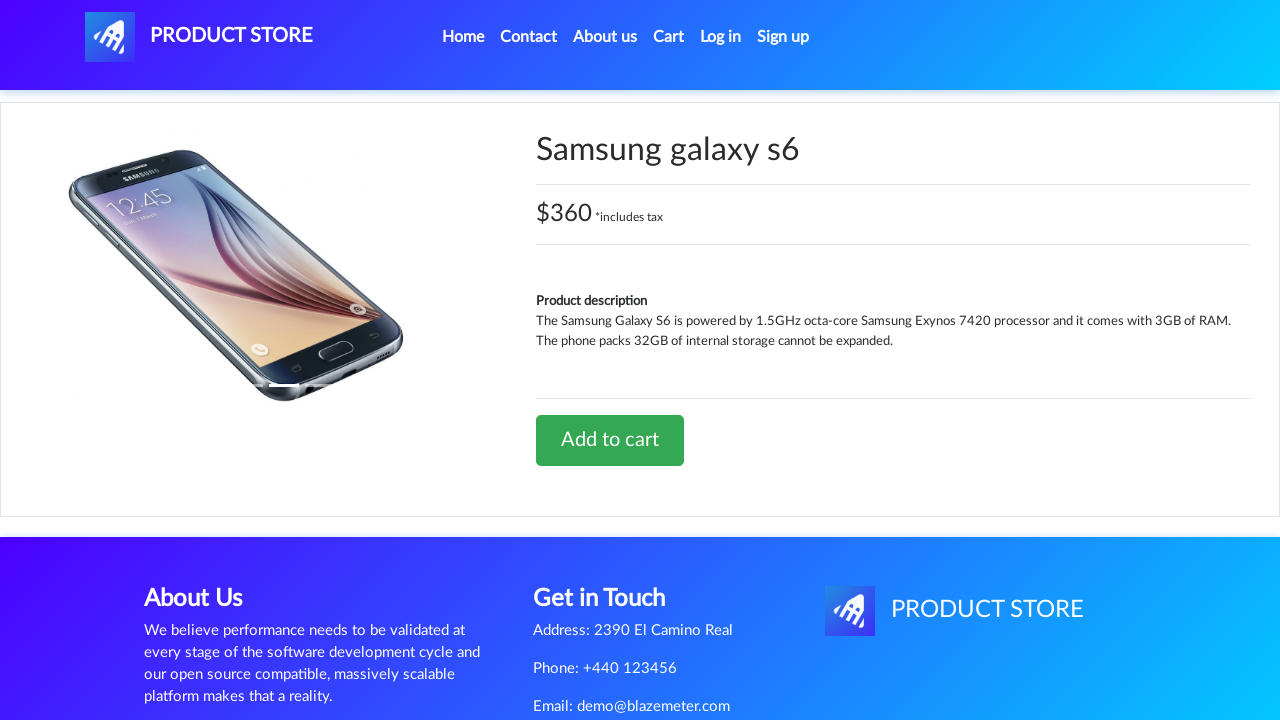

Clicked Add to cart button at (610, 440) on text=Add to cart
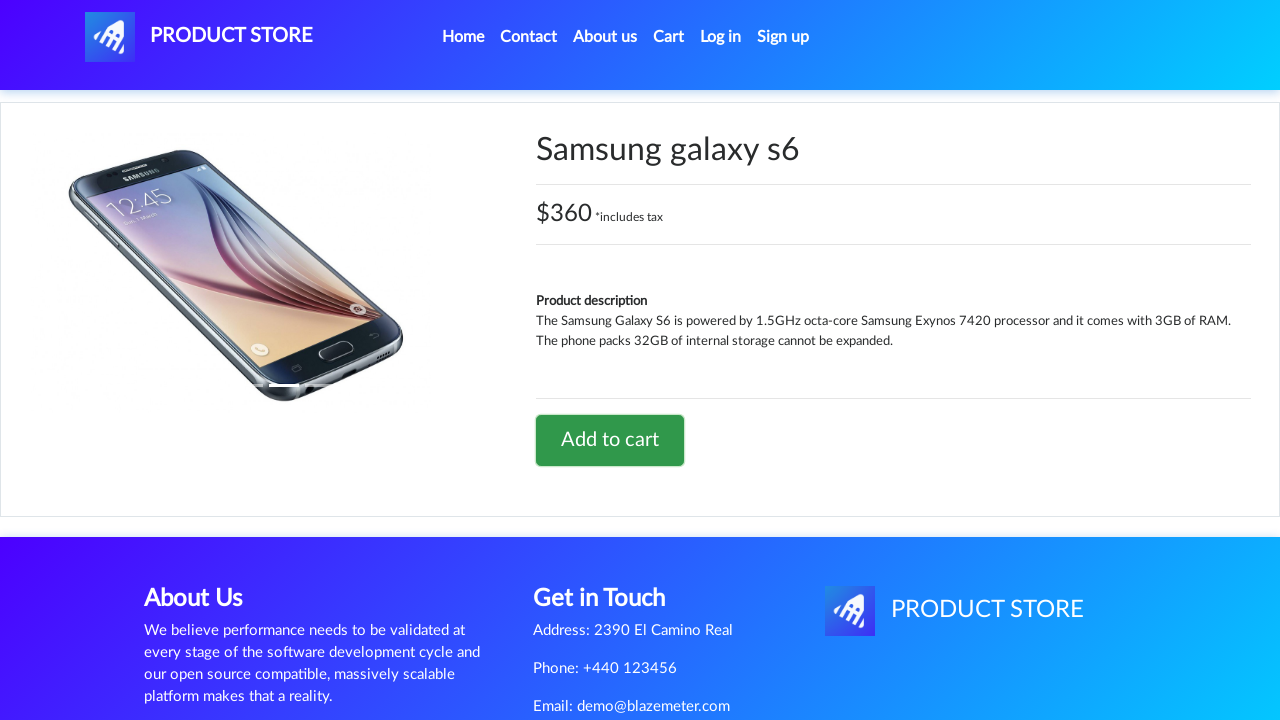

Accepted alert confirming product was added to cart
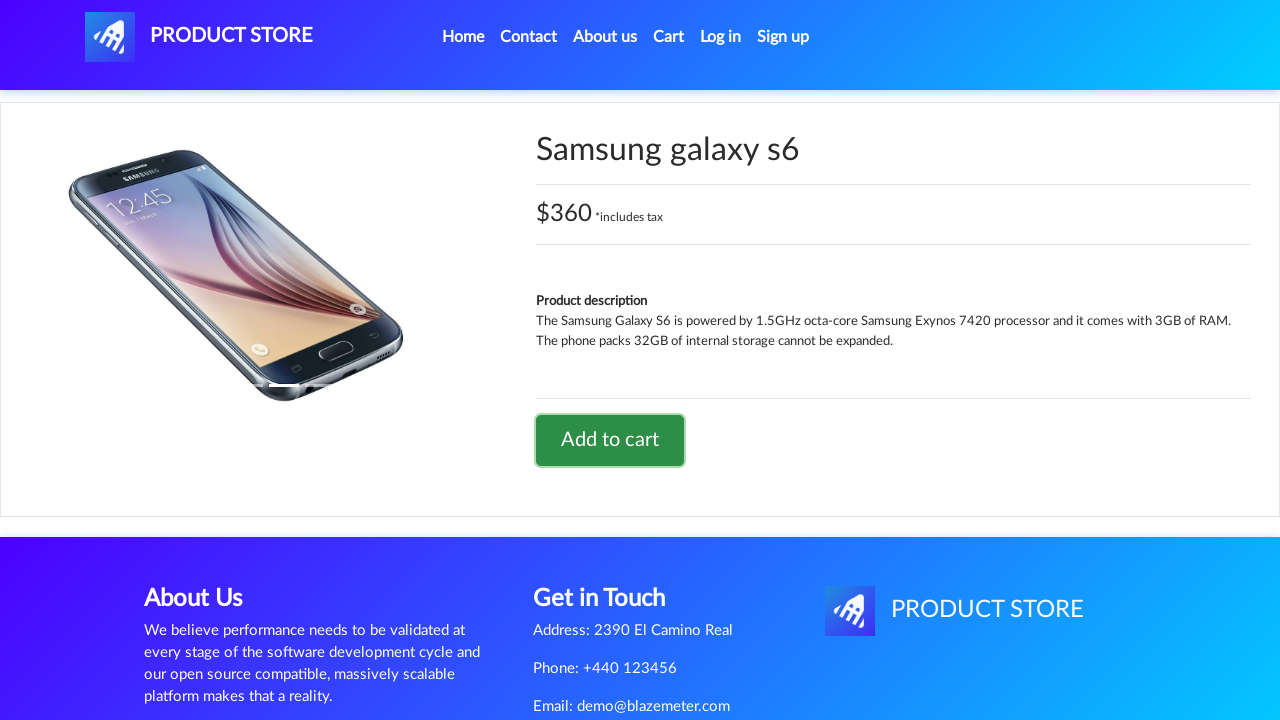

Clicked cart link to navigate to shopping cart at (669, 37) on #cartur
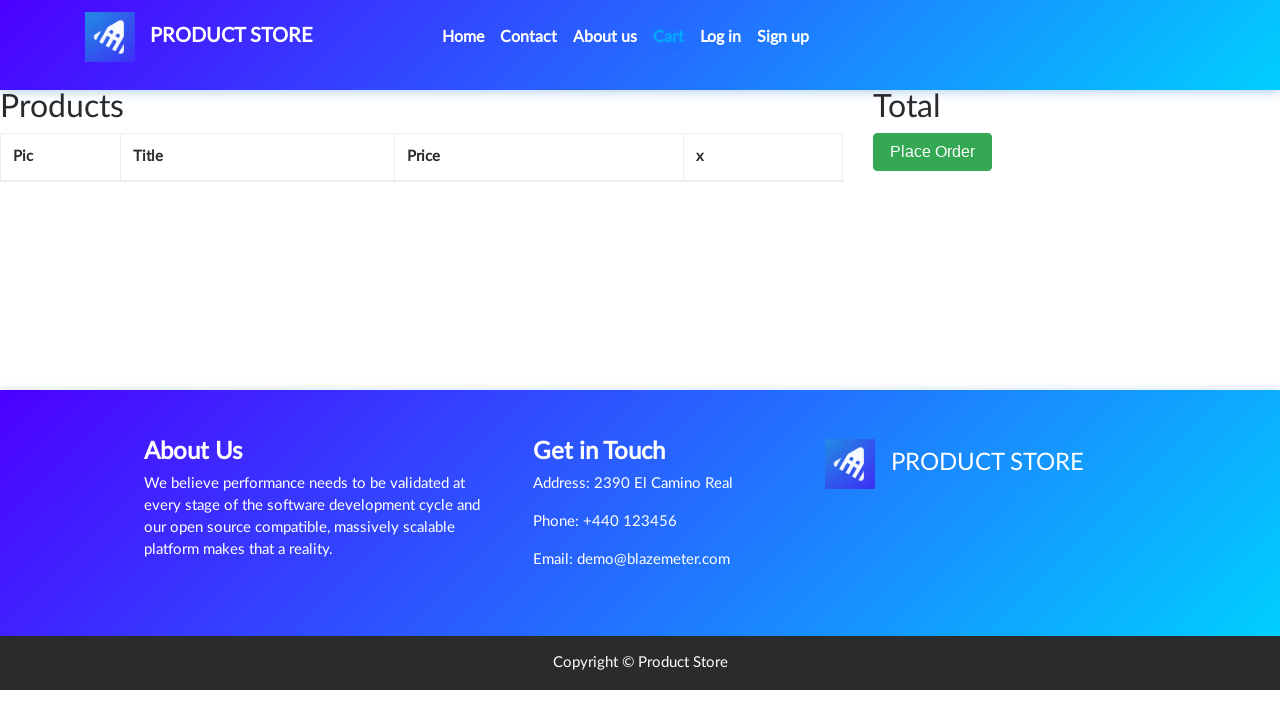

Cart page loaded and product appears in cart table
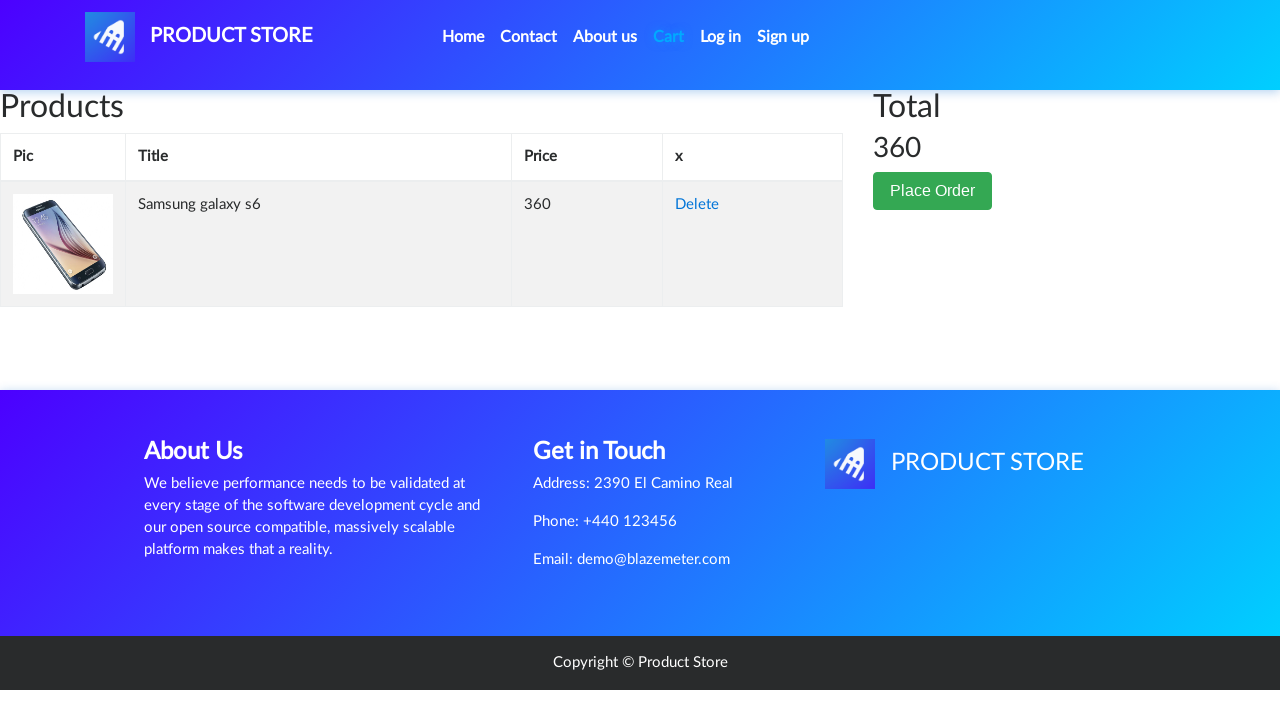

Clicked Delete button to remove product from cart at (697, 205) on text=Delete
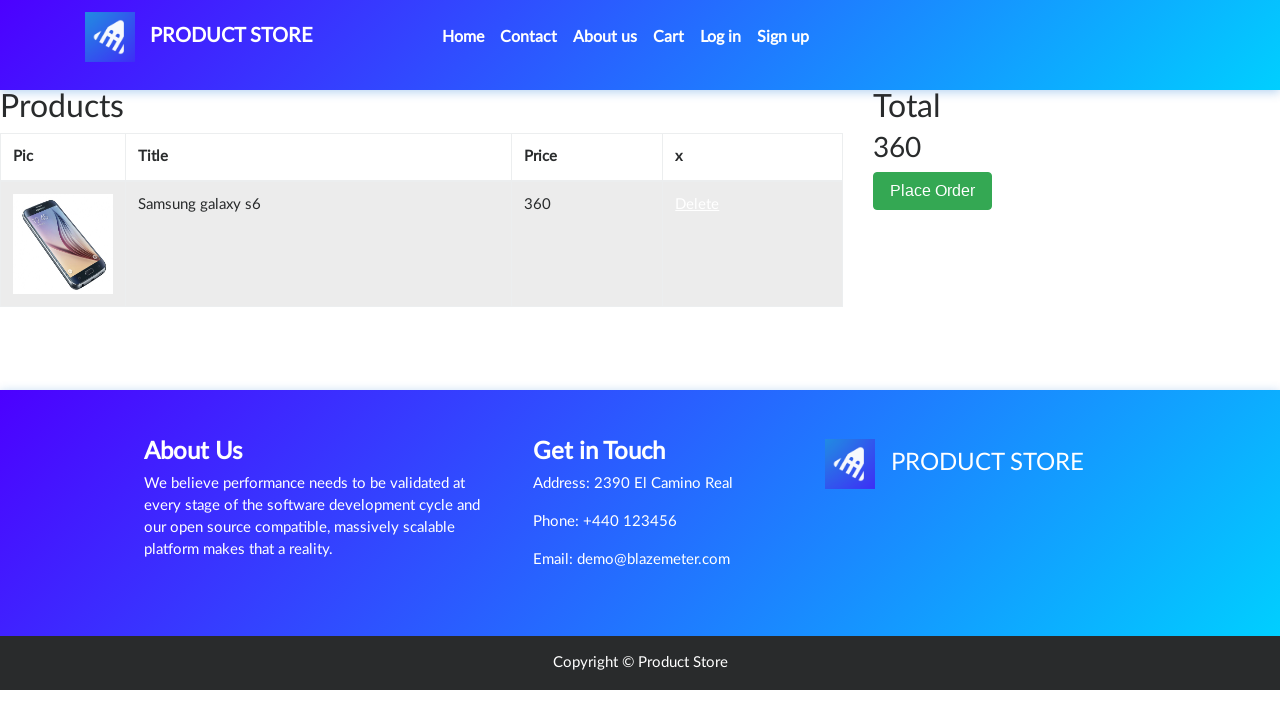

Clicked Cart link to refresh cart view at (671, 37) on text=Cart
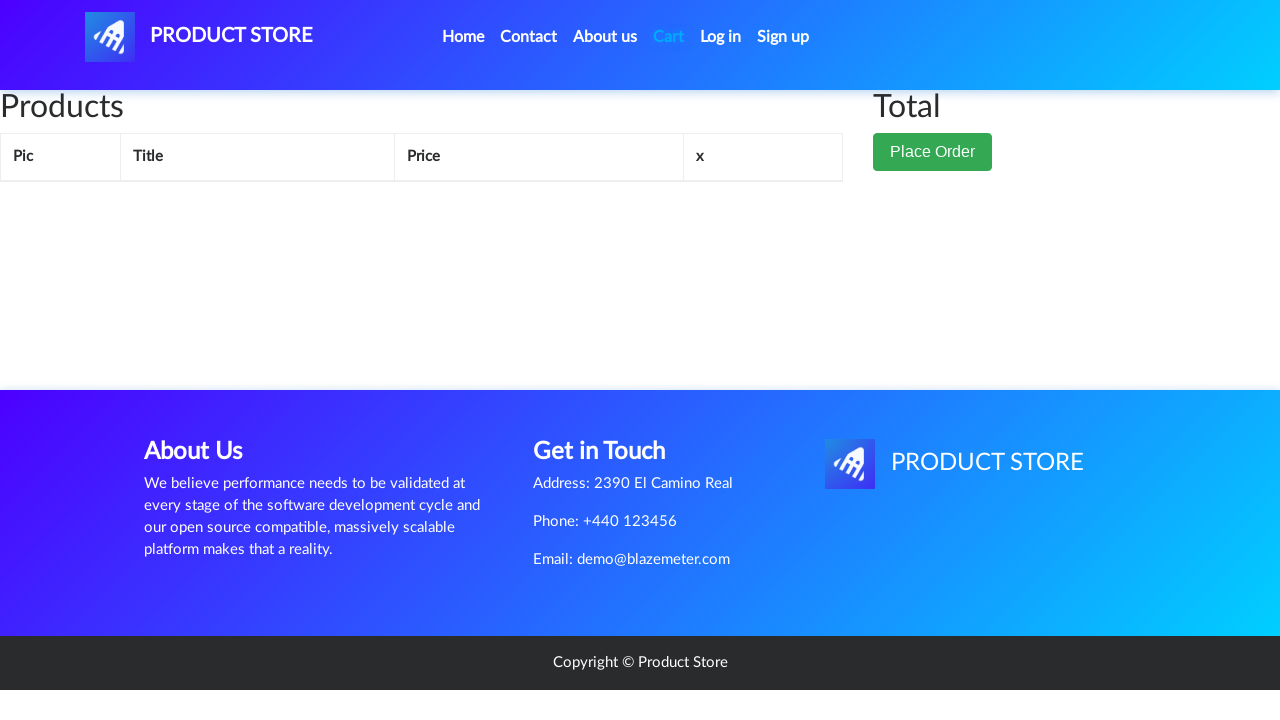

Cart updated after product deletion
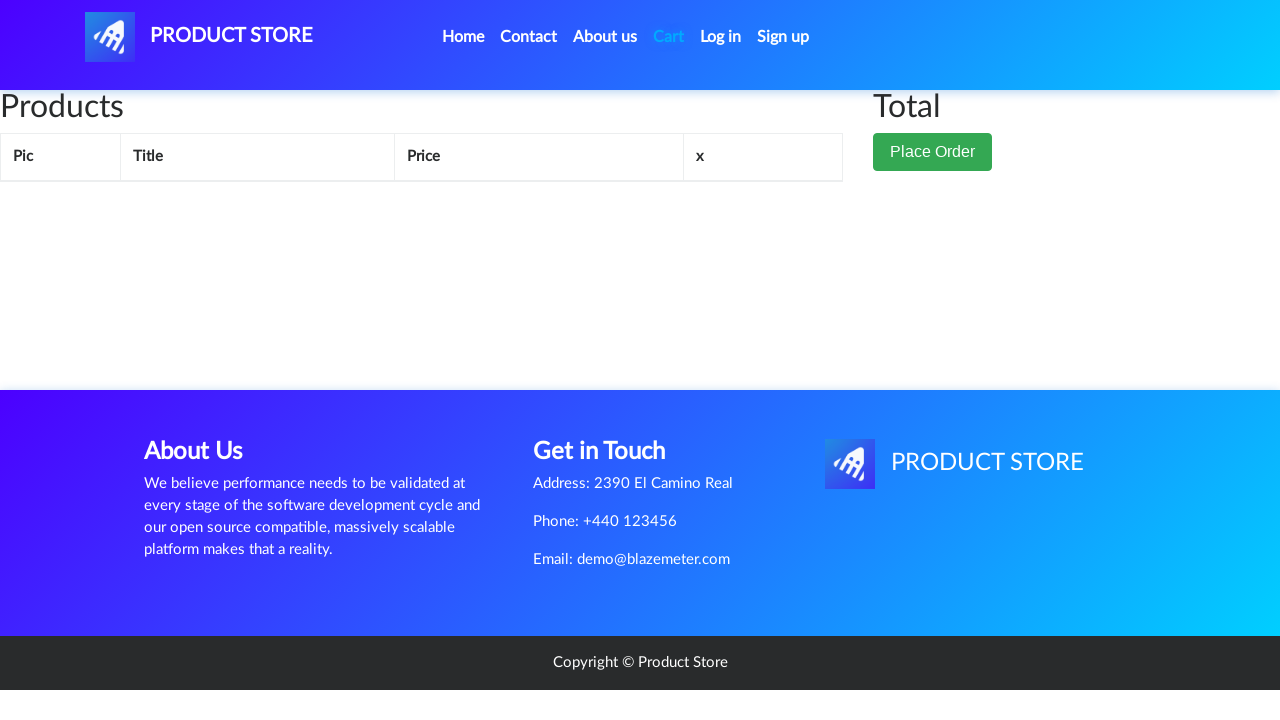

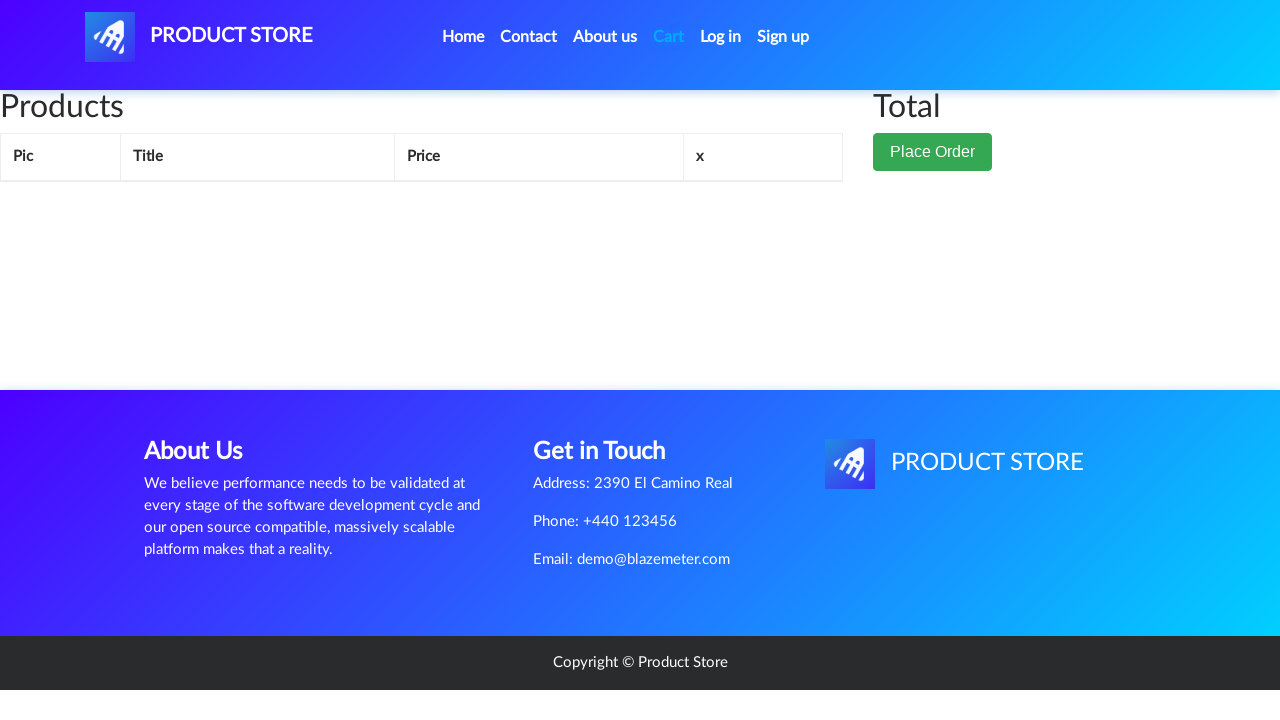